Tests that clicking Clear completed removes completed items from the list

Starting URL: https://demo.playwright.dev/todomvc

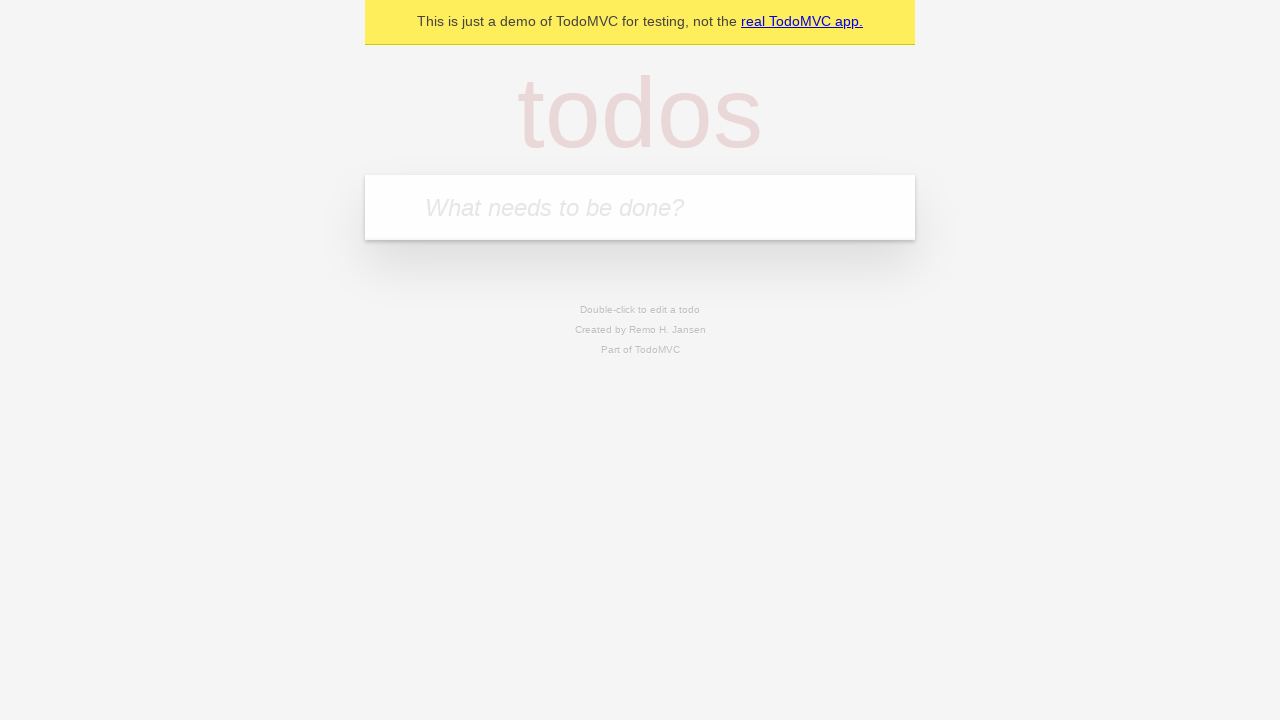

Filled todo input with 'buy some cheese' on internal:attr=[placeholder="What needs to be done?"i]
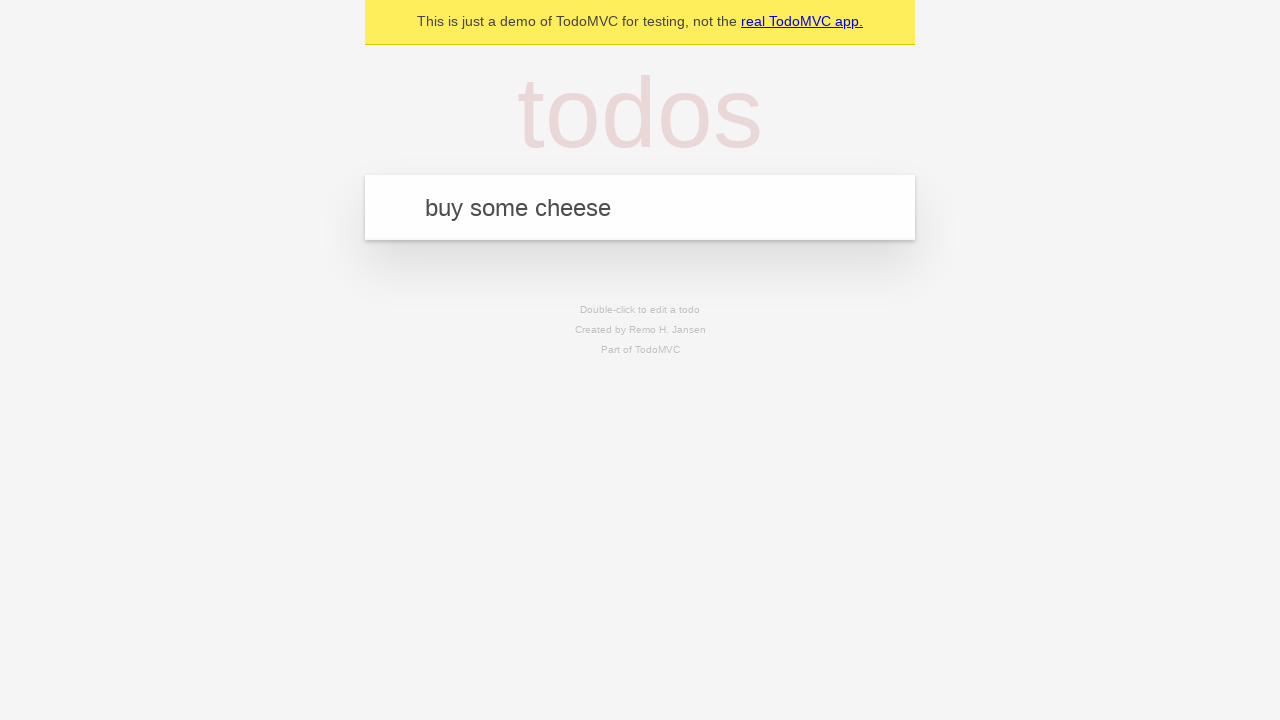

Pressed Enter to create first todo on internal:attr=[placeholder="What needs to be done?"i]
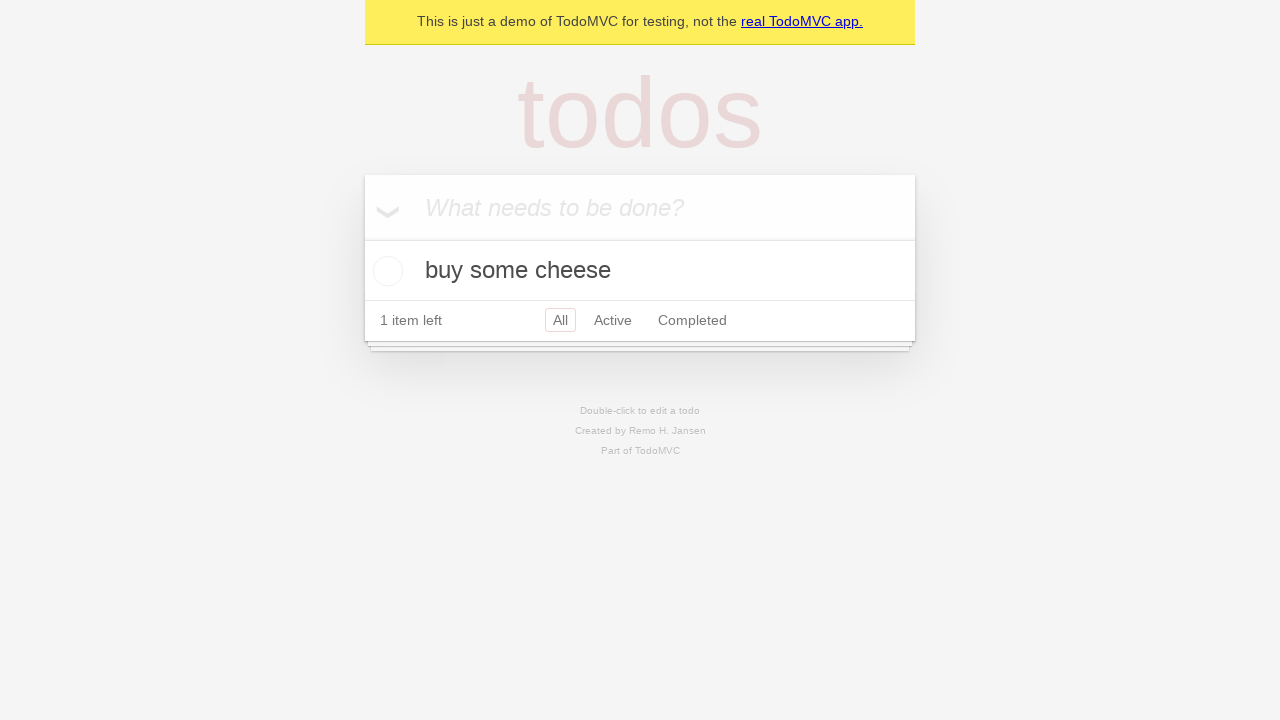

Filled todo input with 'feed the cat' on internal:attr=[placeholder="What needs to be done?"i]
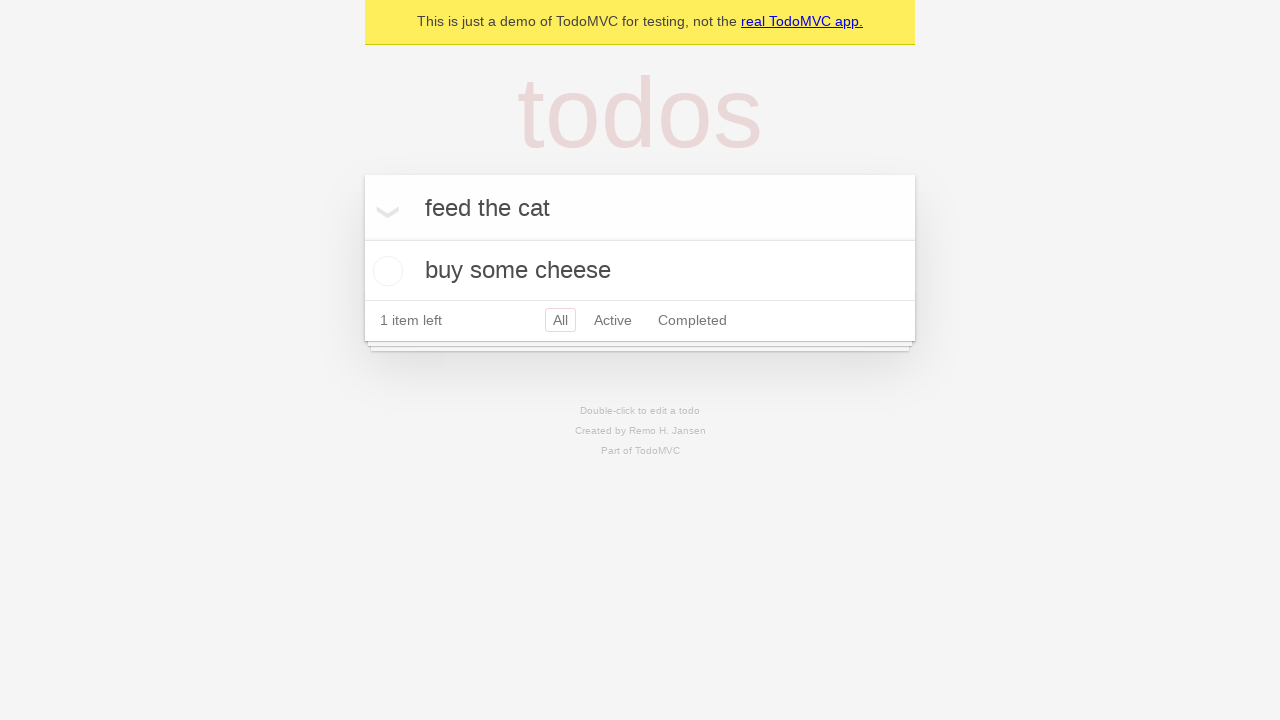

Pressed Enter to create second todo on internal:attr=[placeholder="What needs to be done?"i]
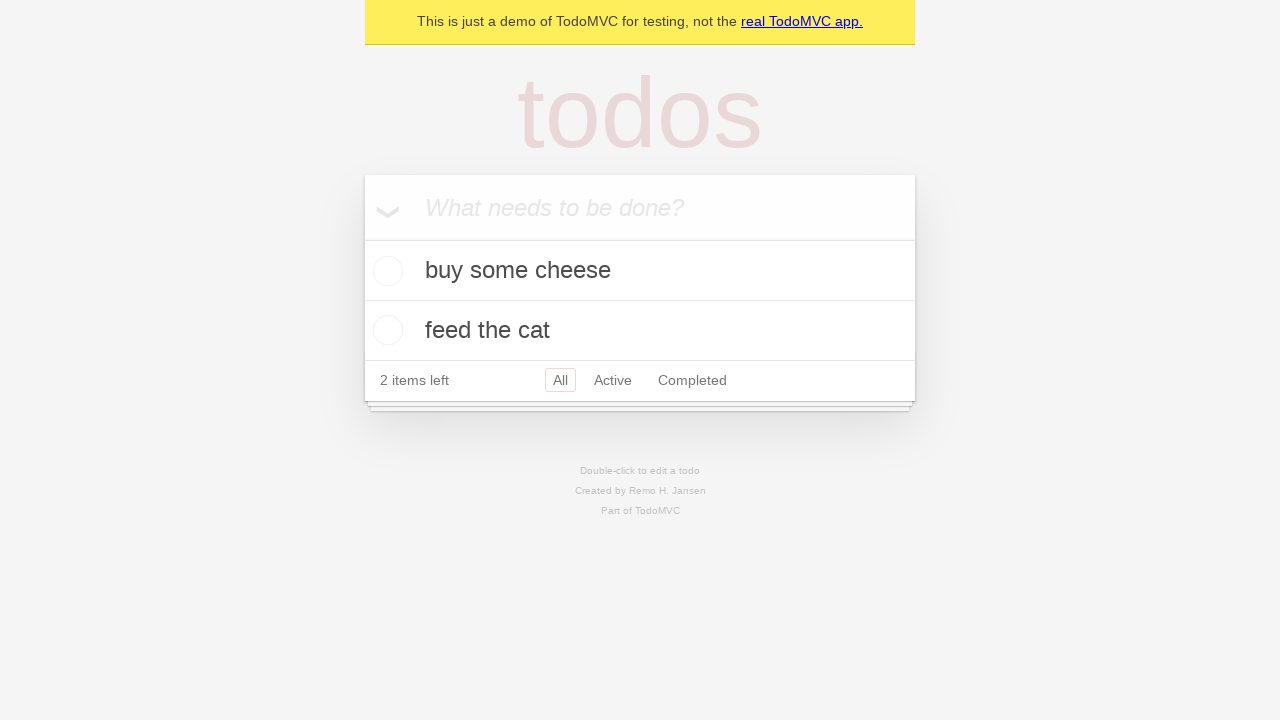

Filled todo input with 'book a doctors appointment' on internal:attr=[placeholder="What needs to be done?"i]
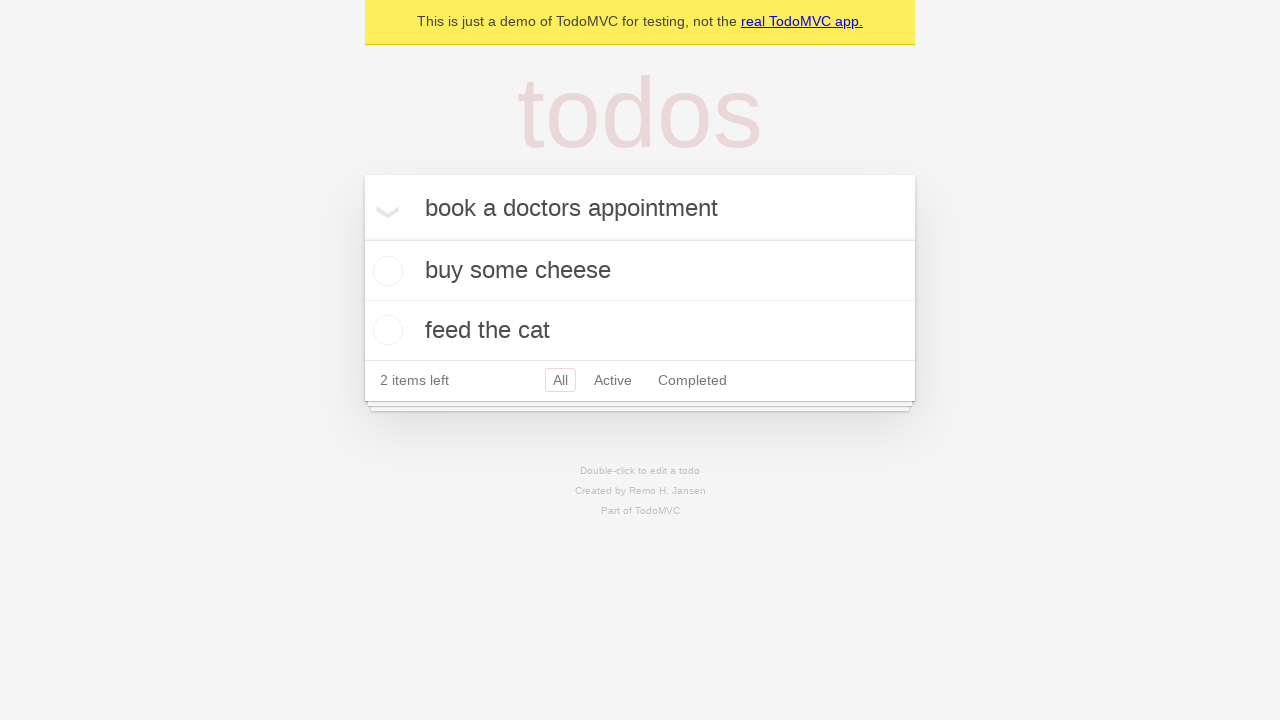

Pressed Enter to create third todo on internal:attr=[placeholder="What needs to be done?"i]
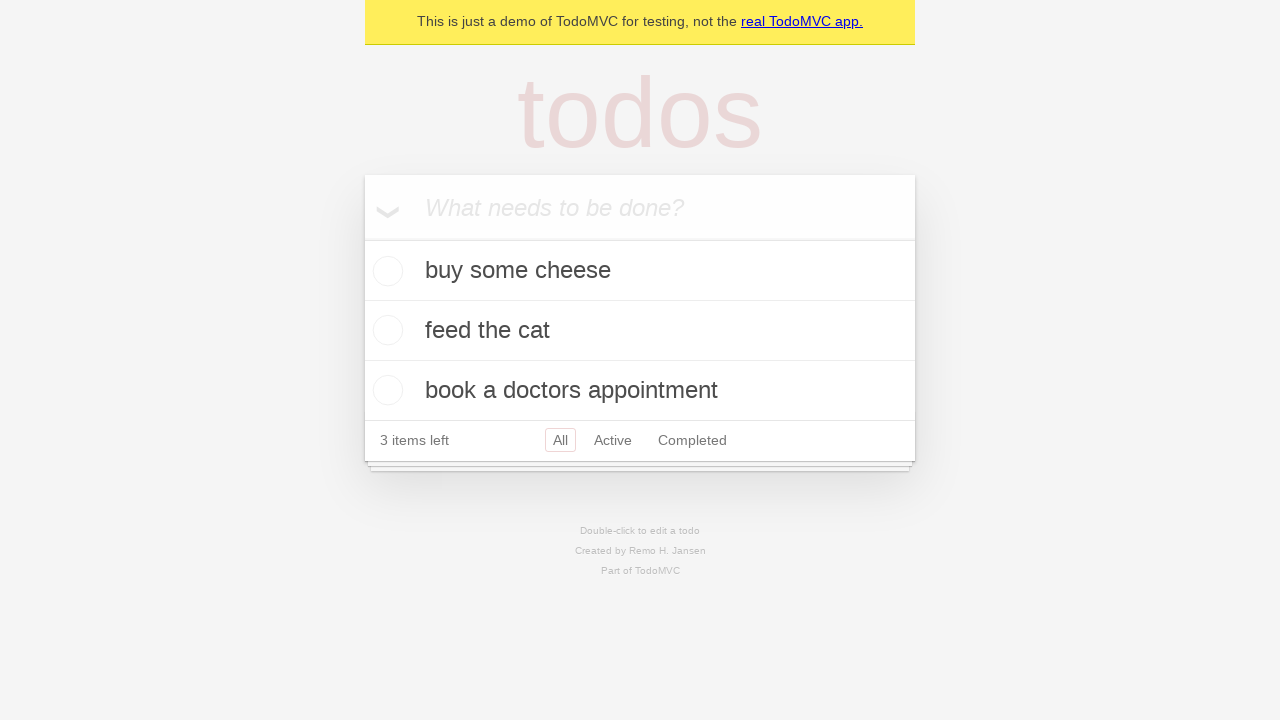

Checked the second todo item to mark it as completed at (385, 330) on internal:testid=[data-testid="todo-item"s] >> nth=1 >> internal:role=checkbox
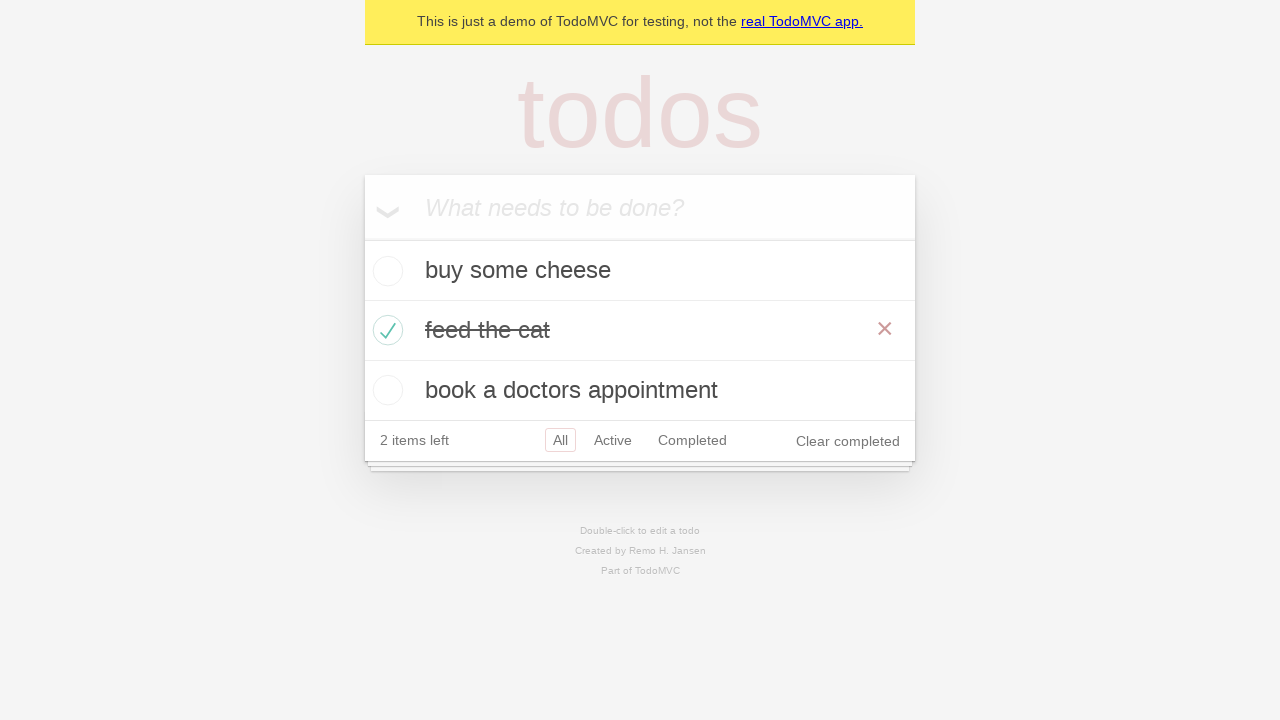

Clicked 'Clear completed' button to remove completed items at (848, 441) on internal:role=button[name="Clear completed"i]
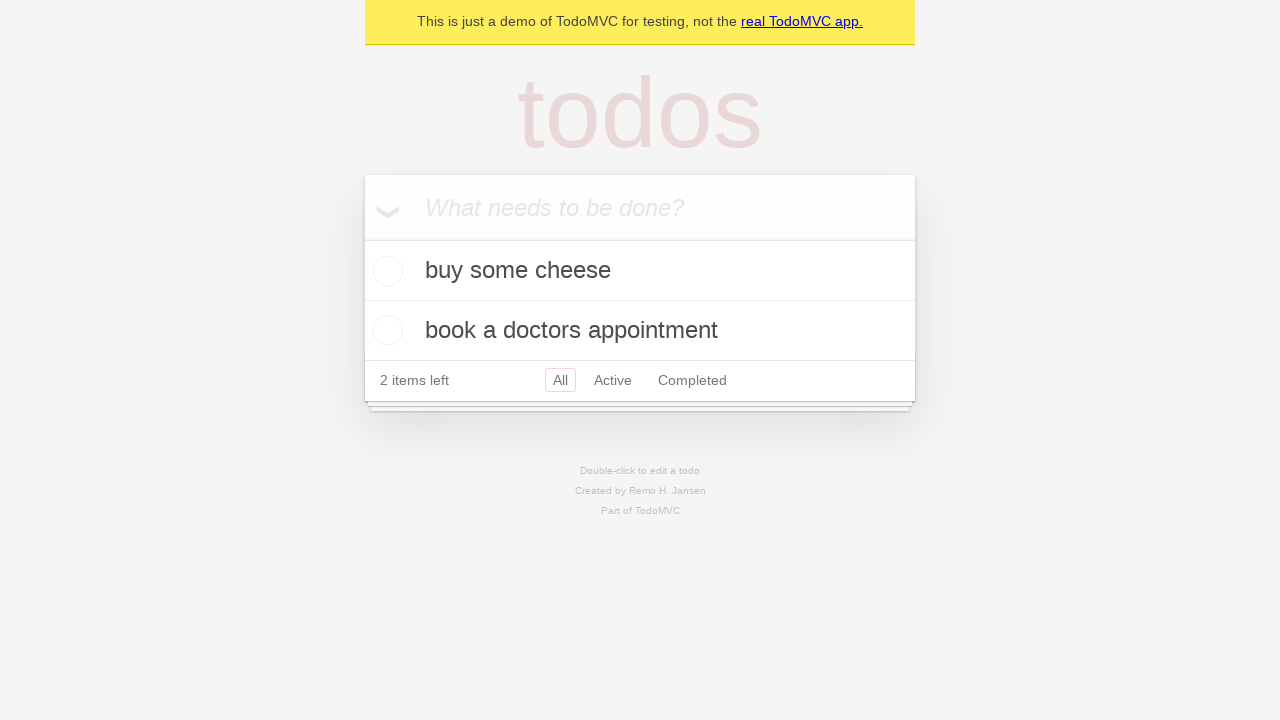

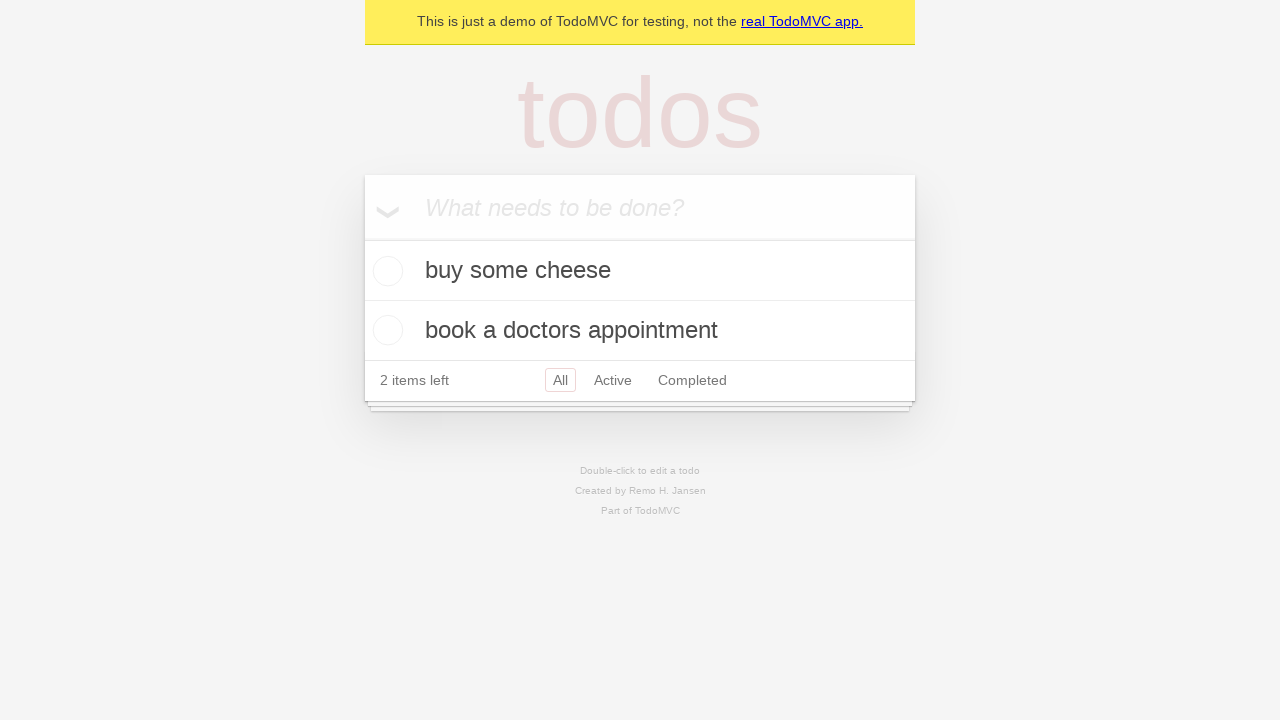